Tests a text box form by filling in full name, email, current address, and permanent address fields, then submitting the form and verifying the displayed name.

Starting URL: https://demoqa.com/text-box

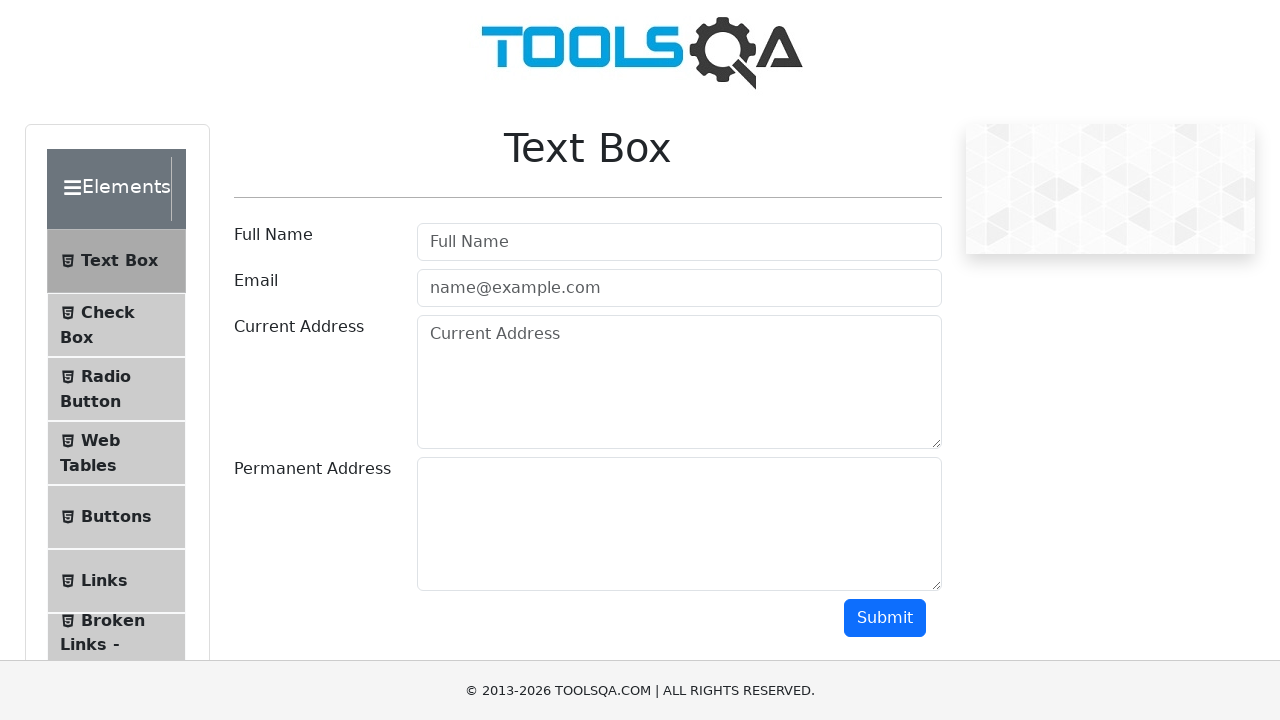

Filled full name field with 'testerFullName' on (//*[@autocomplete])[1]
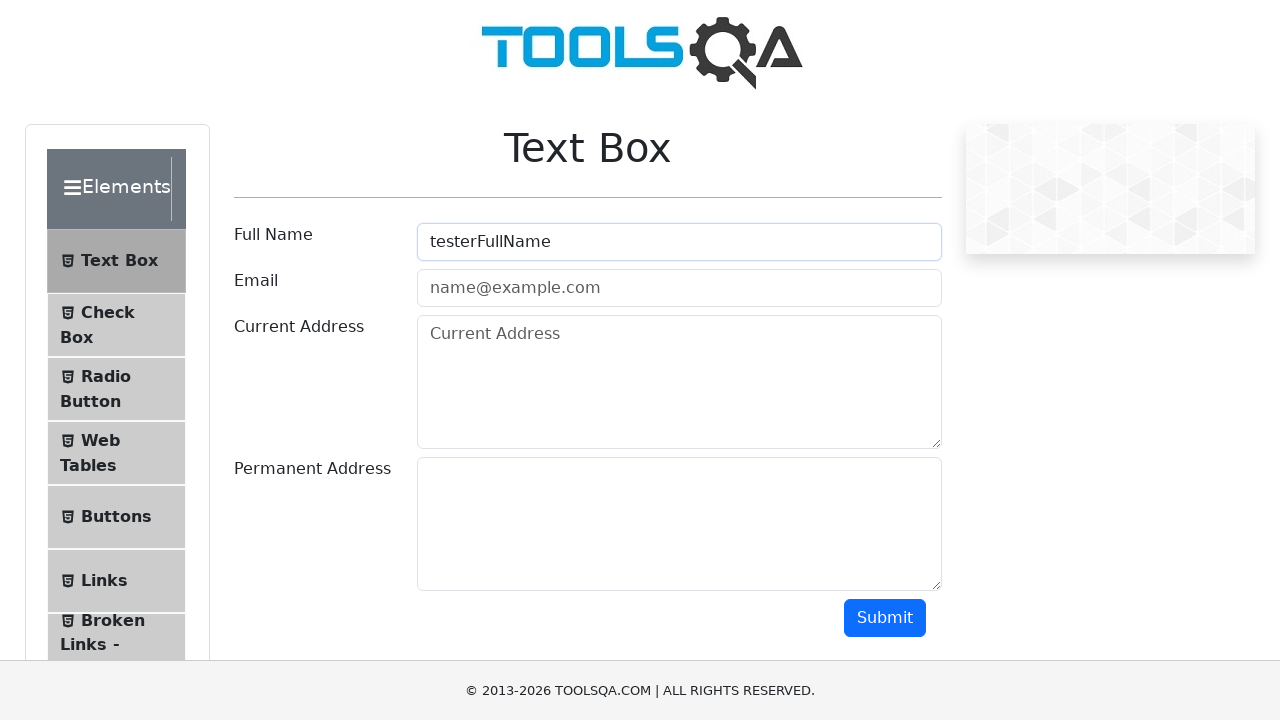

Filled email field with 'testerEmail@gmail.com' on (//*[@autocomplete])[2]
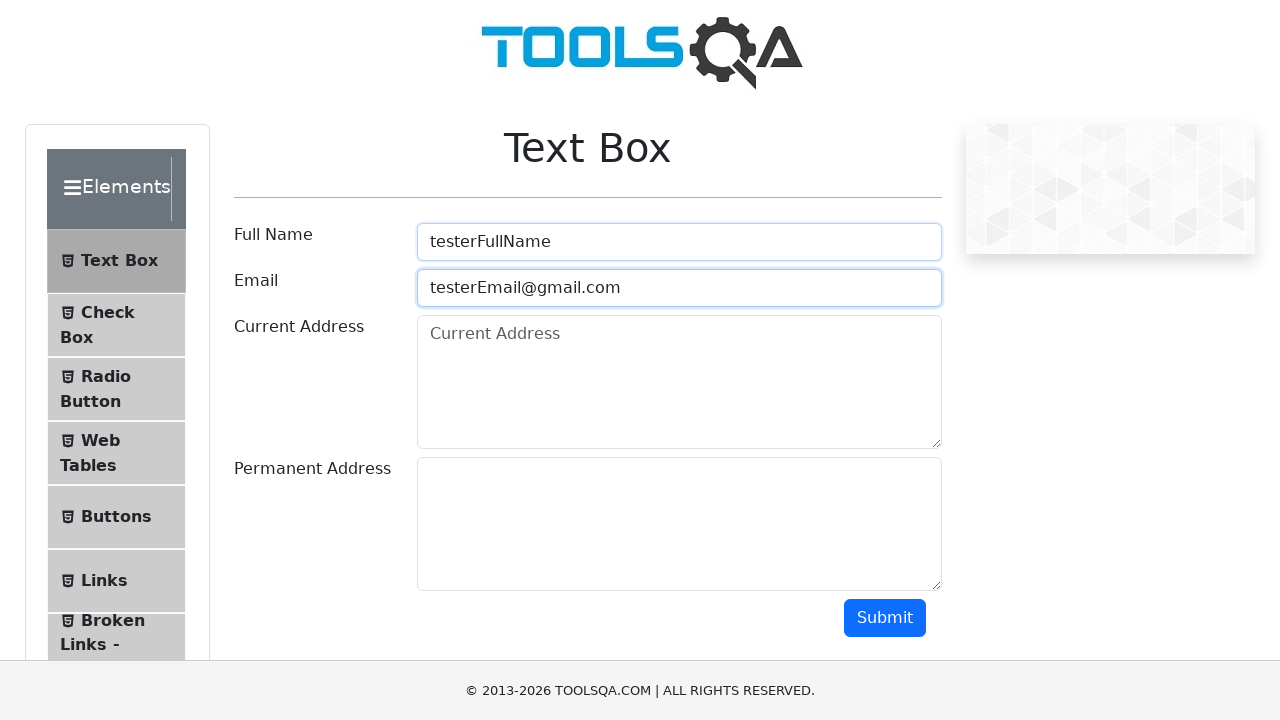

Filled current address field with 'testerCurrAddress' on *[placeholder='Current Address']
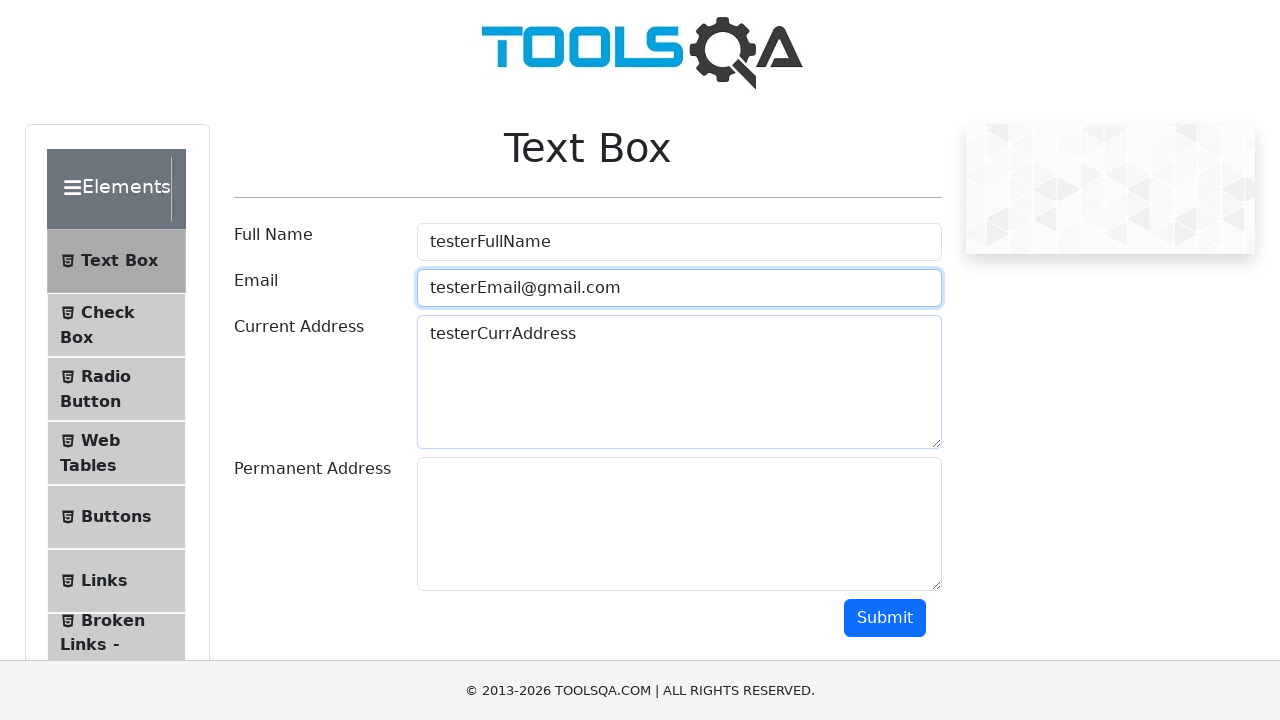

Filled permanent address field with 'testerPermAddress' on (//*[@class='form-control'])[2]
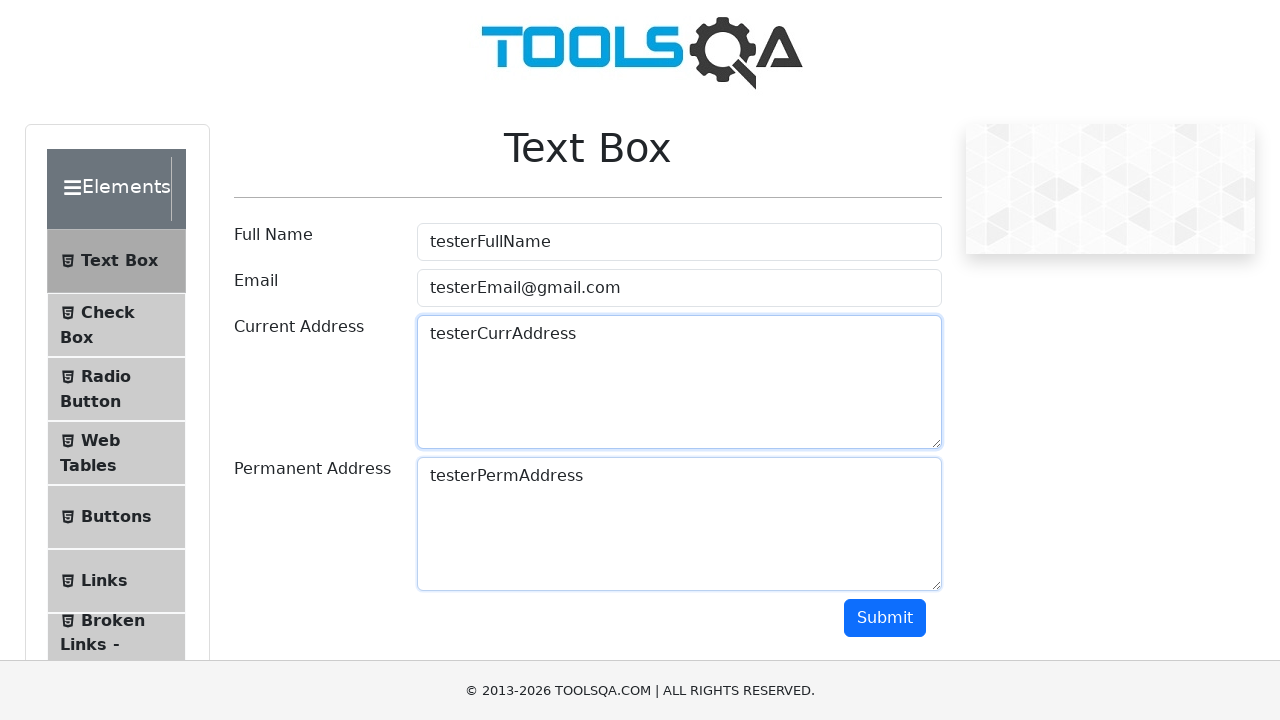

Scrolled submit button into view
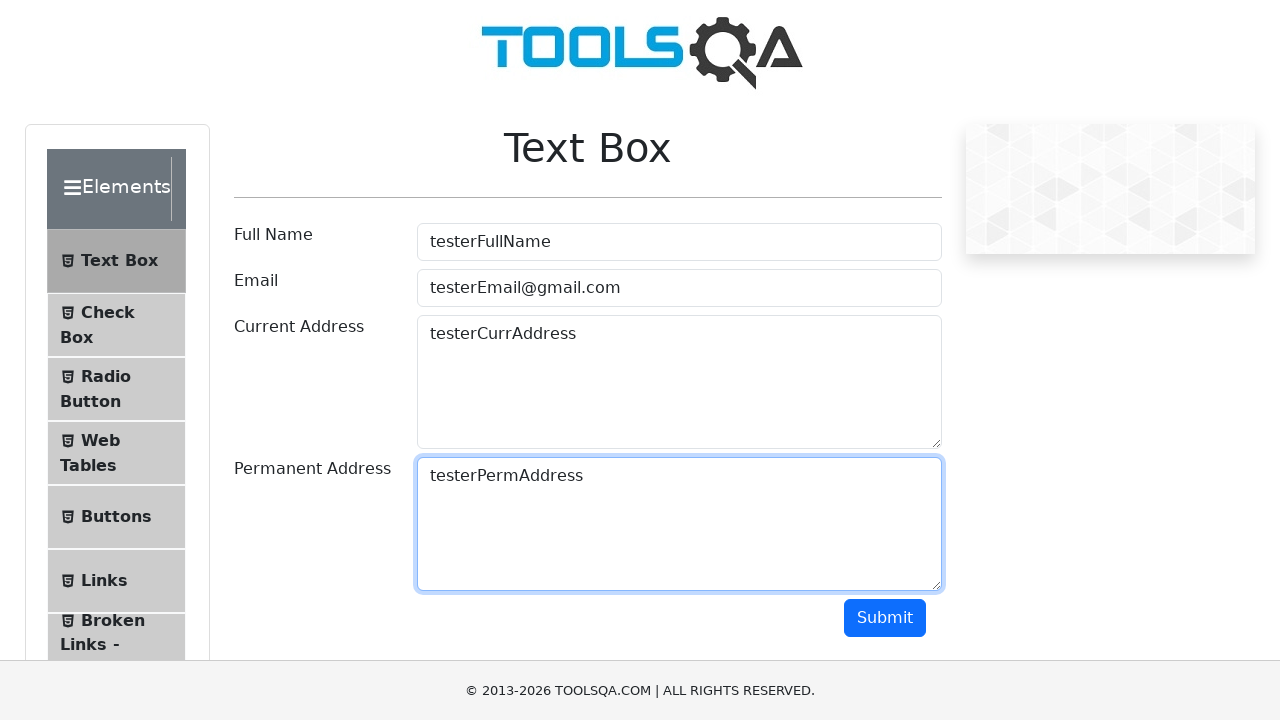

Clicked submit button to submit form at (885, 618) on #submit
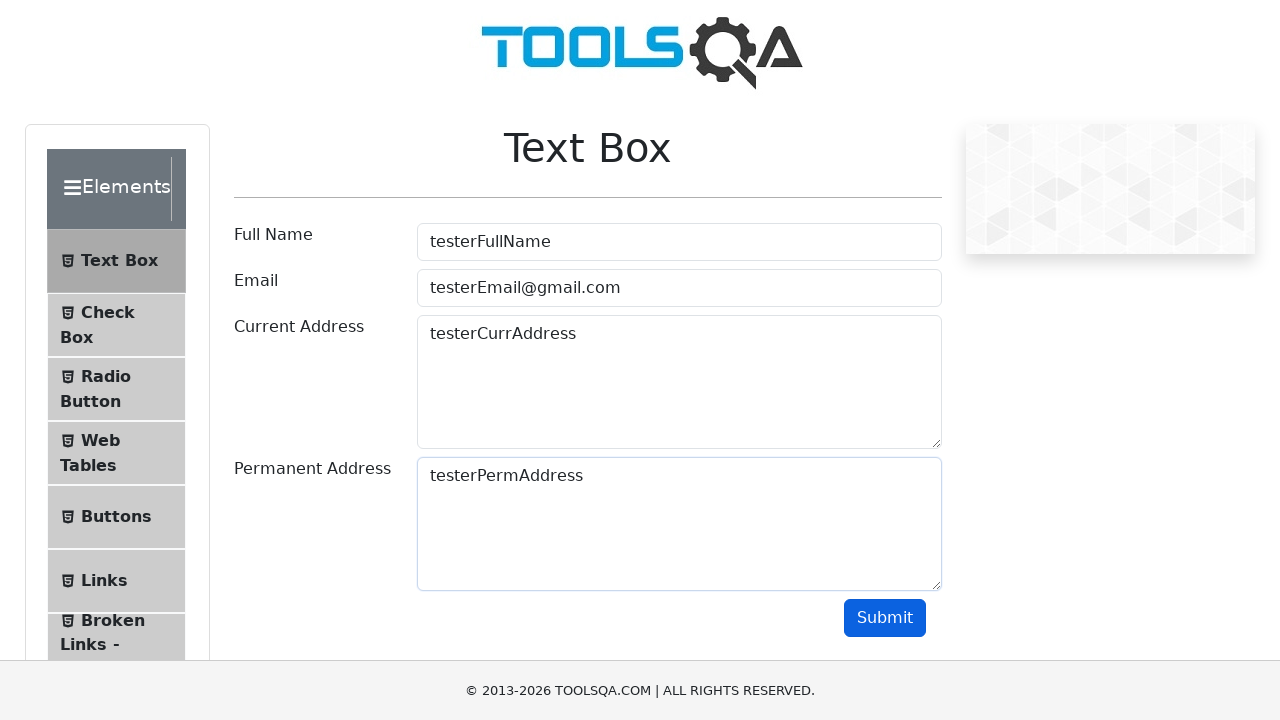

Name element appeared on page
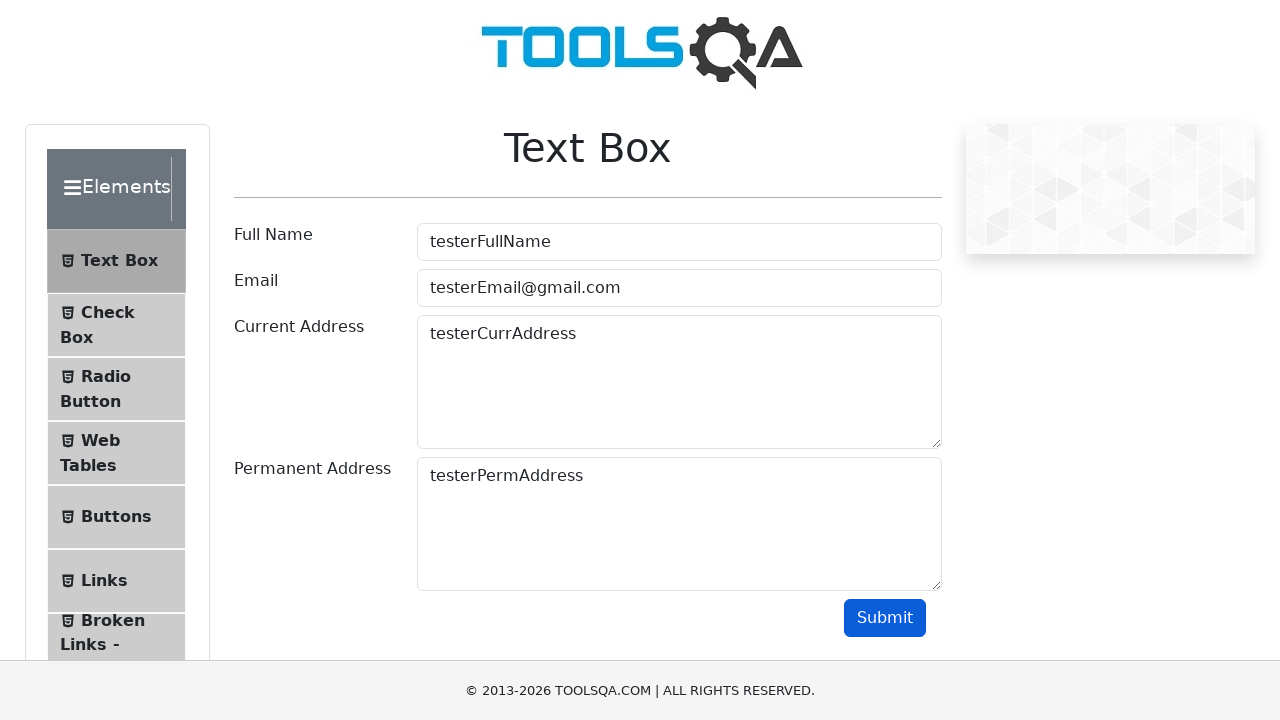

Located name element
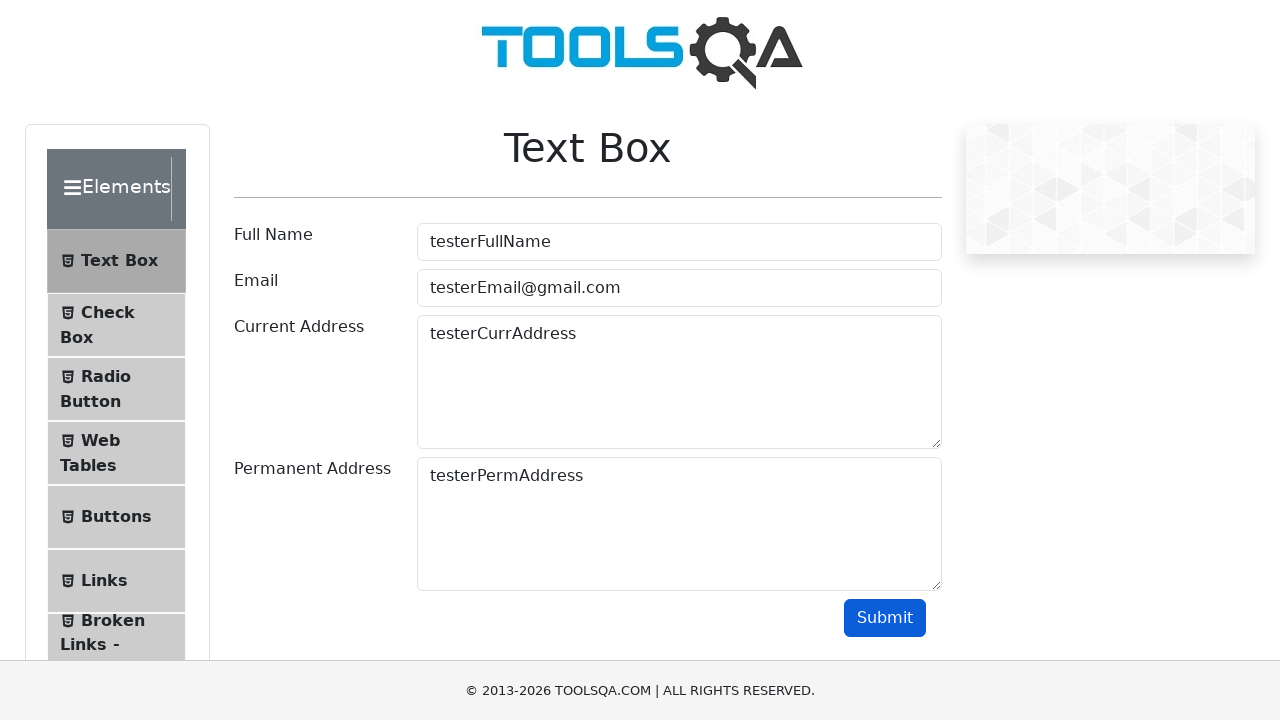

Verified name element is visible
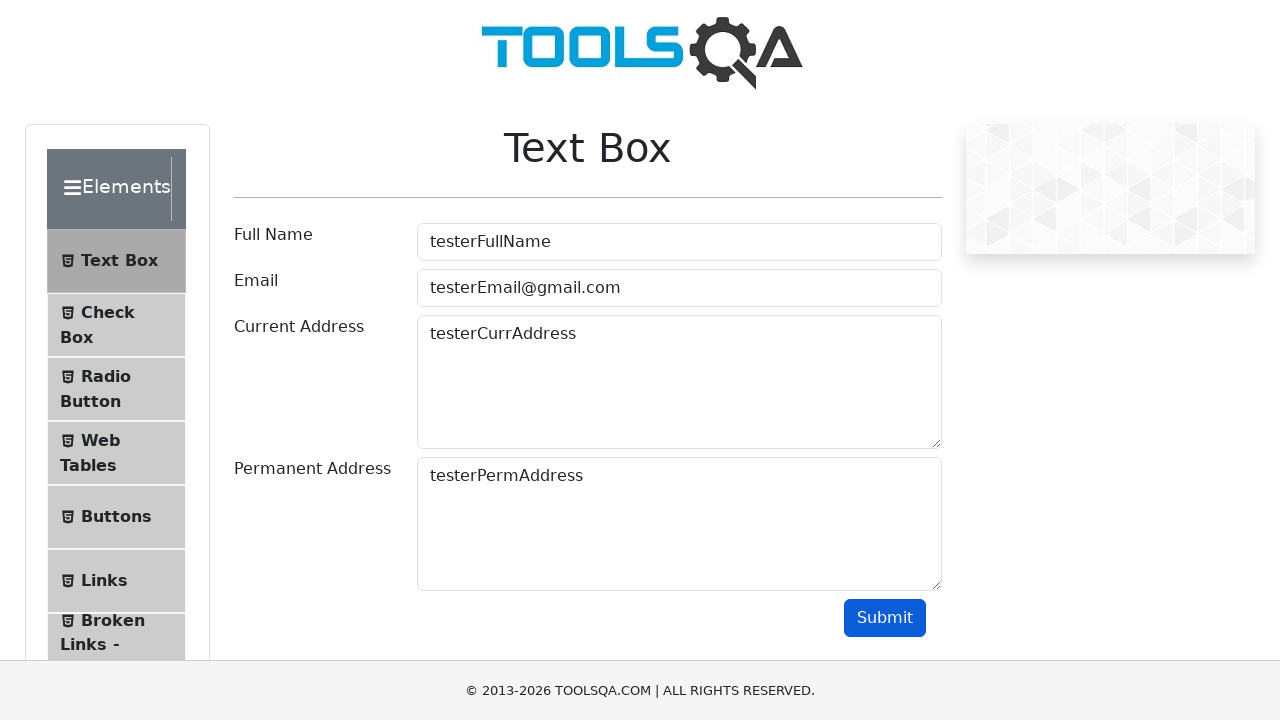

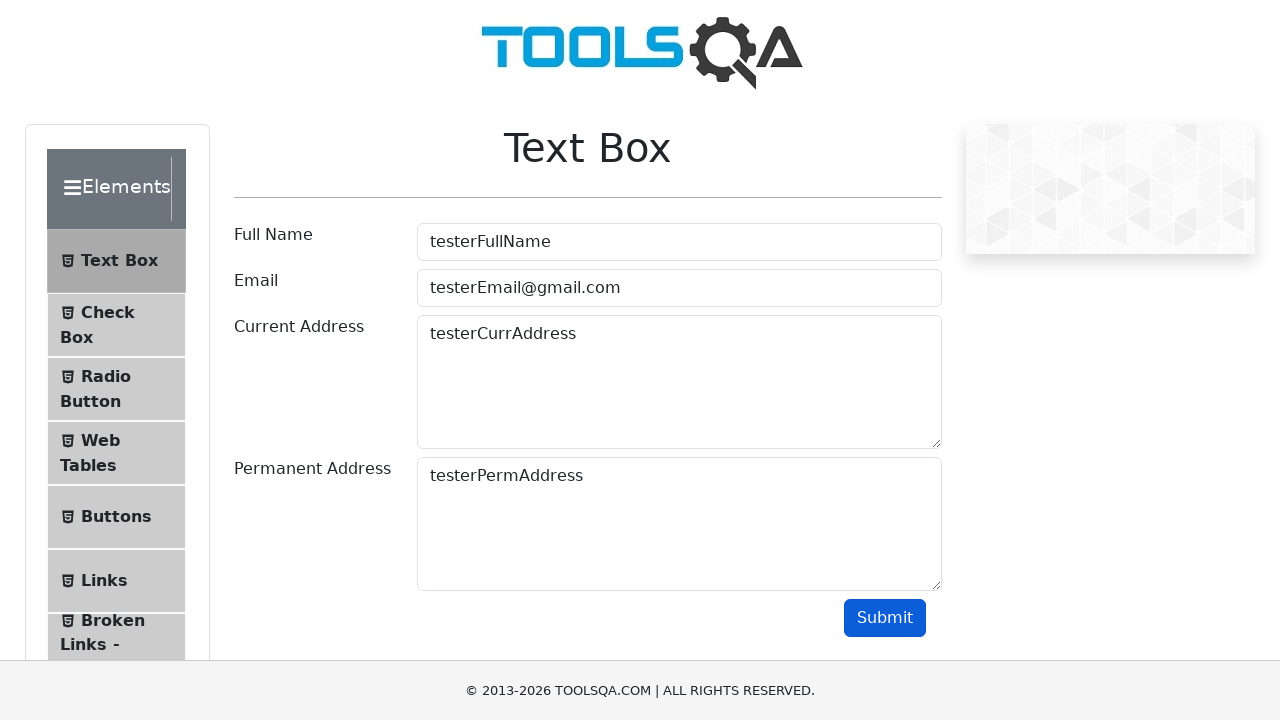